Waits for a specific price to appear, books an item, then solves a mathematical challenge by calculating and submitting the result

Starting URL: http://suninjuly.github.io/explicit_wait2.html

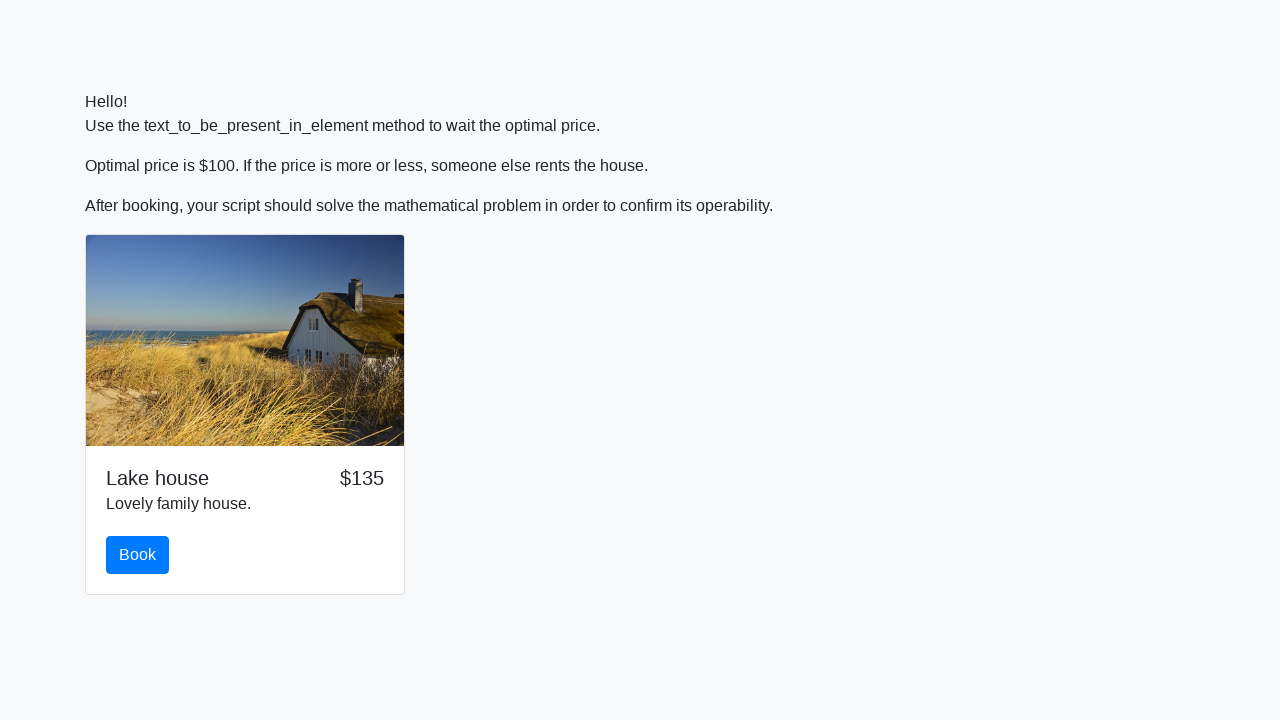

Waited for price to reach $100
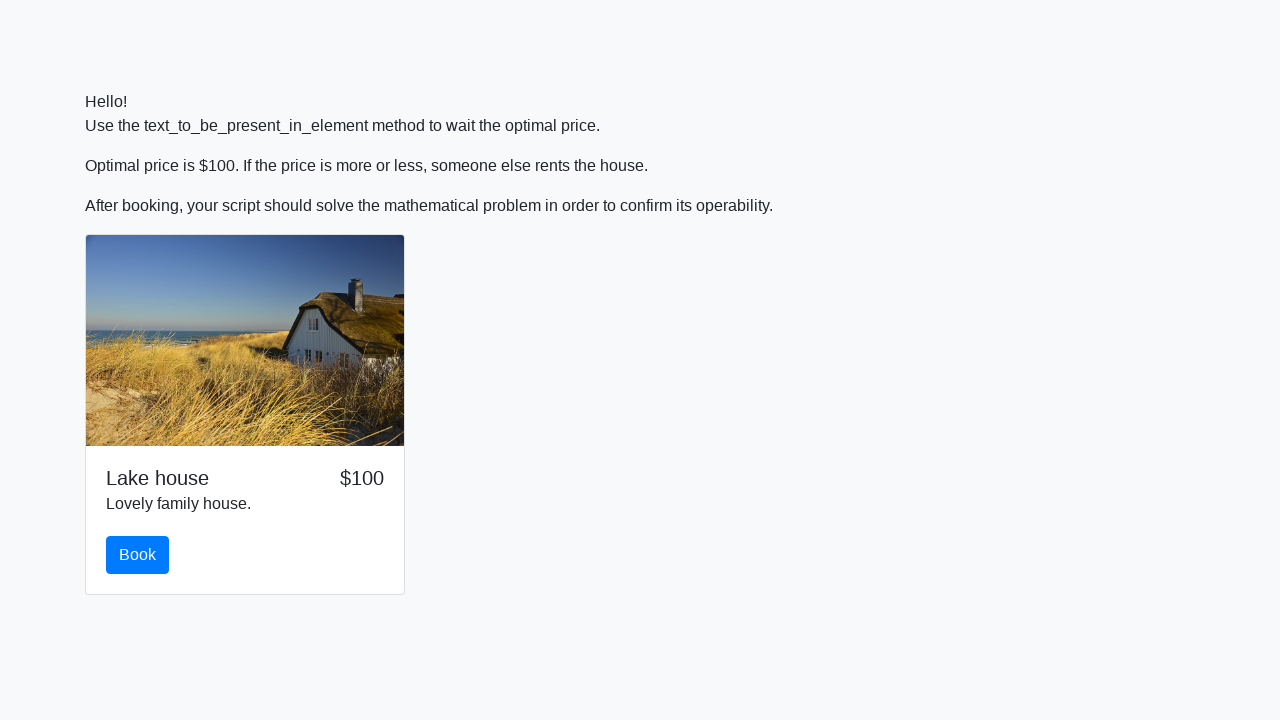

Clicked the book button at (138, 555) on #book
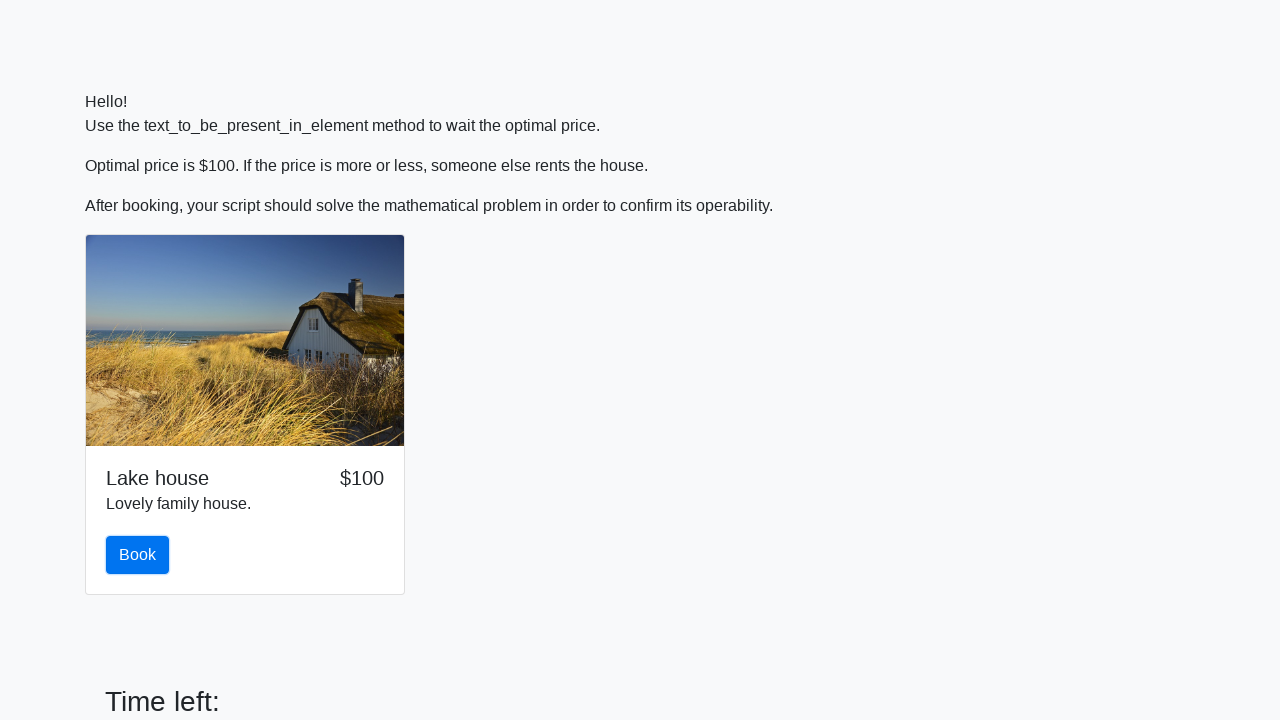

Retrieved x value for calculation: 314
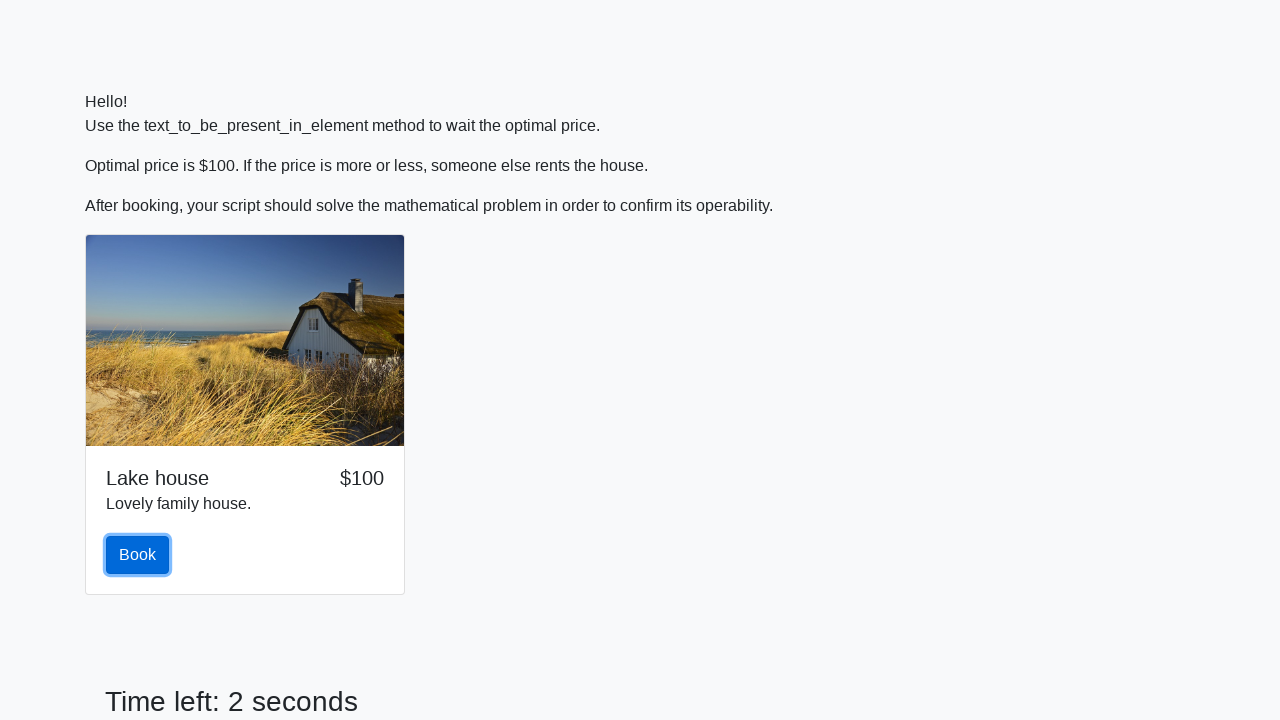

Calculated mathematical challenge result: 0.6434919503087296
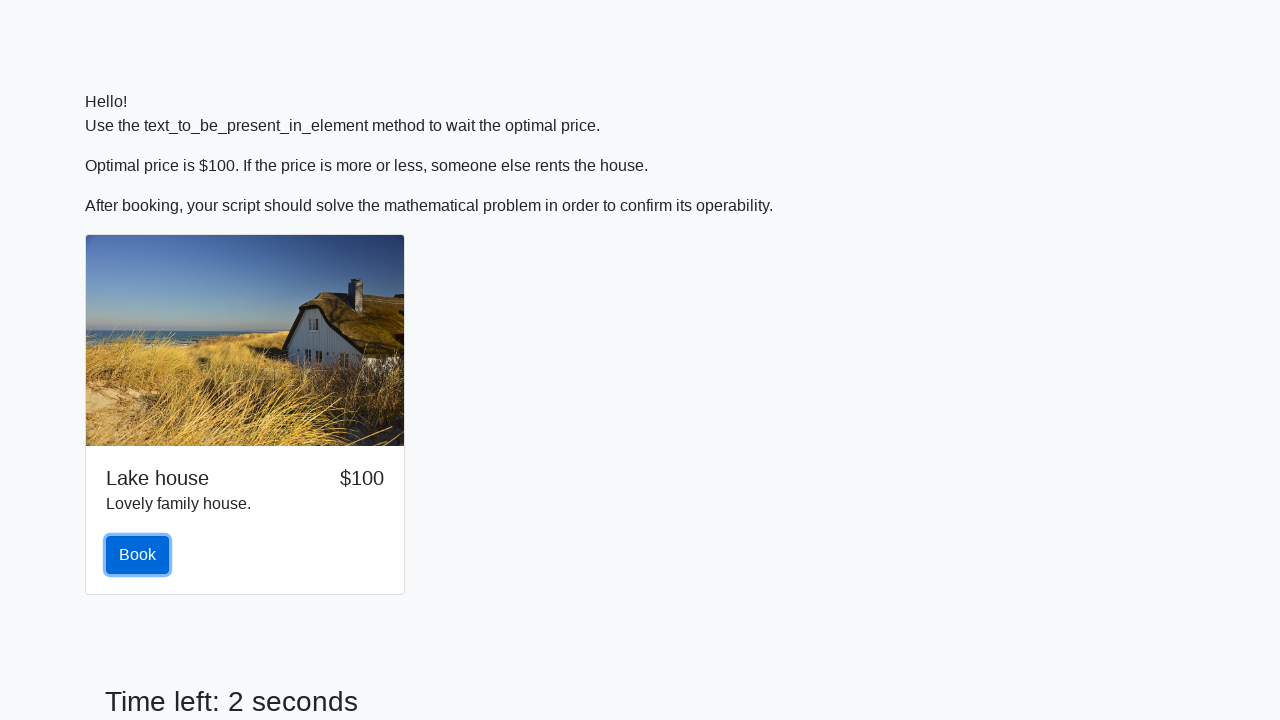

Filled answer field with calculated result on #answer
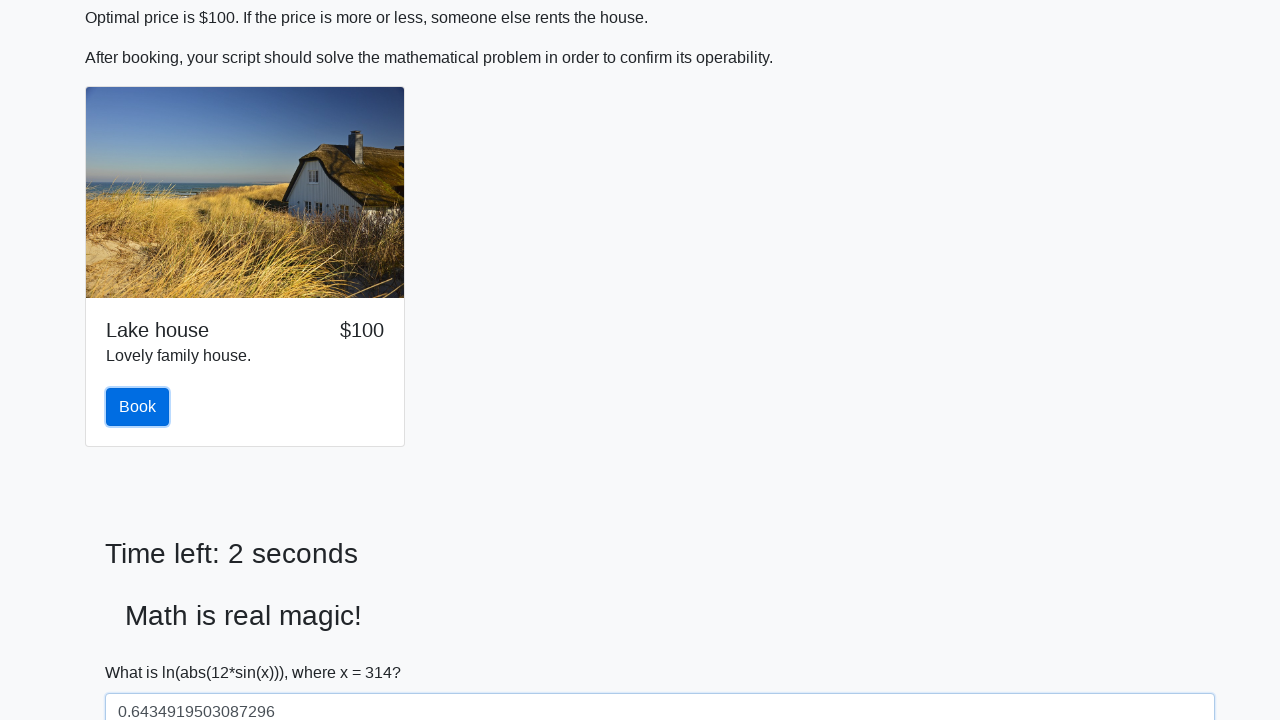

Clicked solve button to submit answer at (143, 651) on #solve
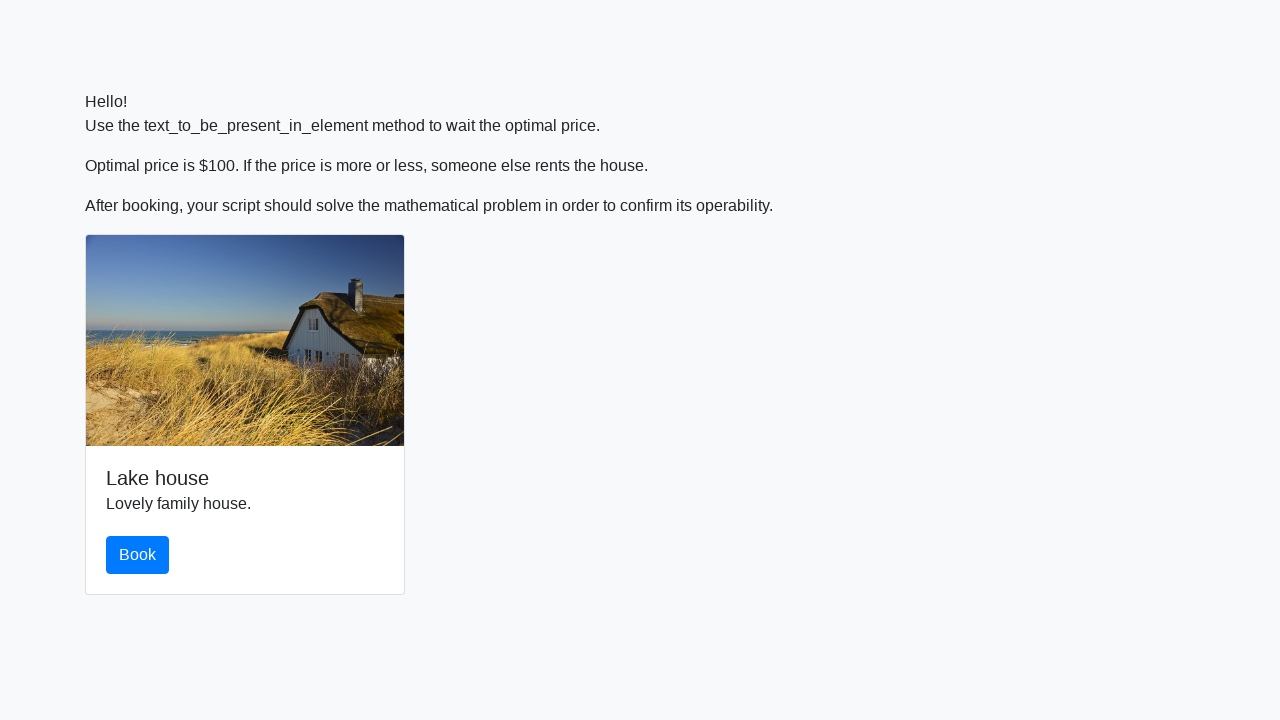

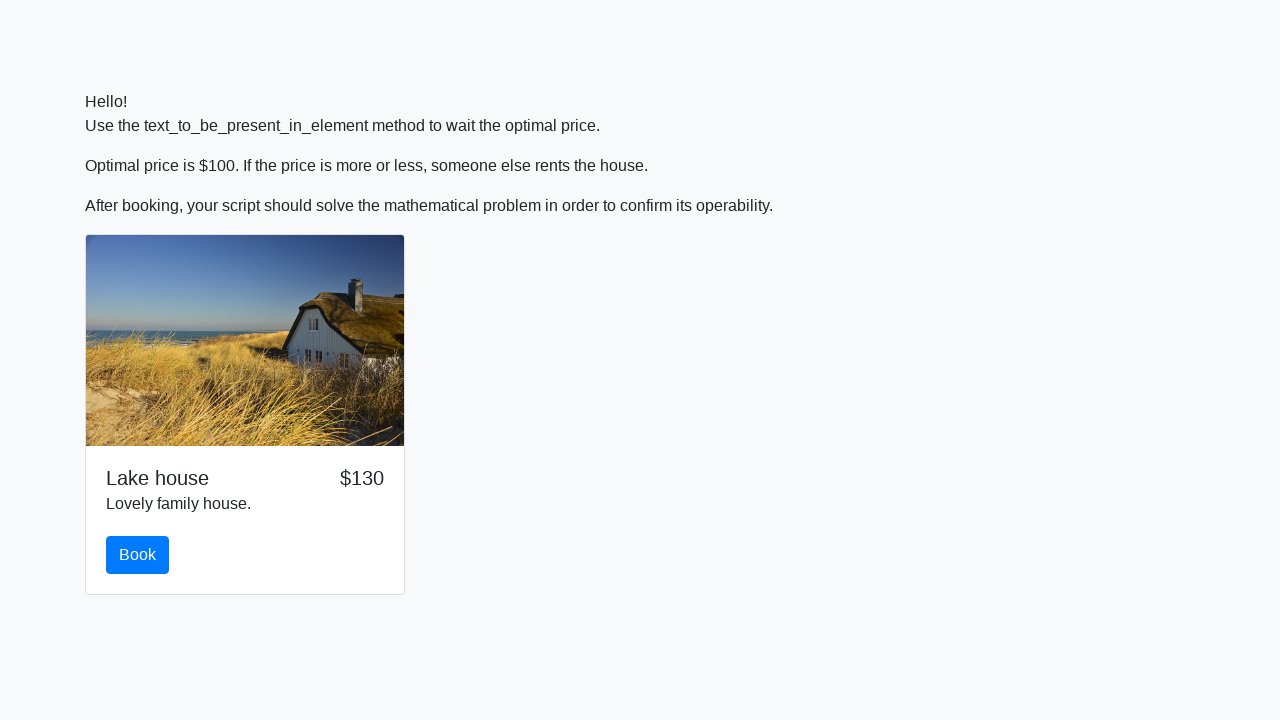